Navigates through a paginated quotes website by clicking the Next button until all pages have been visited

Starting URL: http://quotes.toscrape.com/

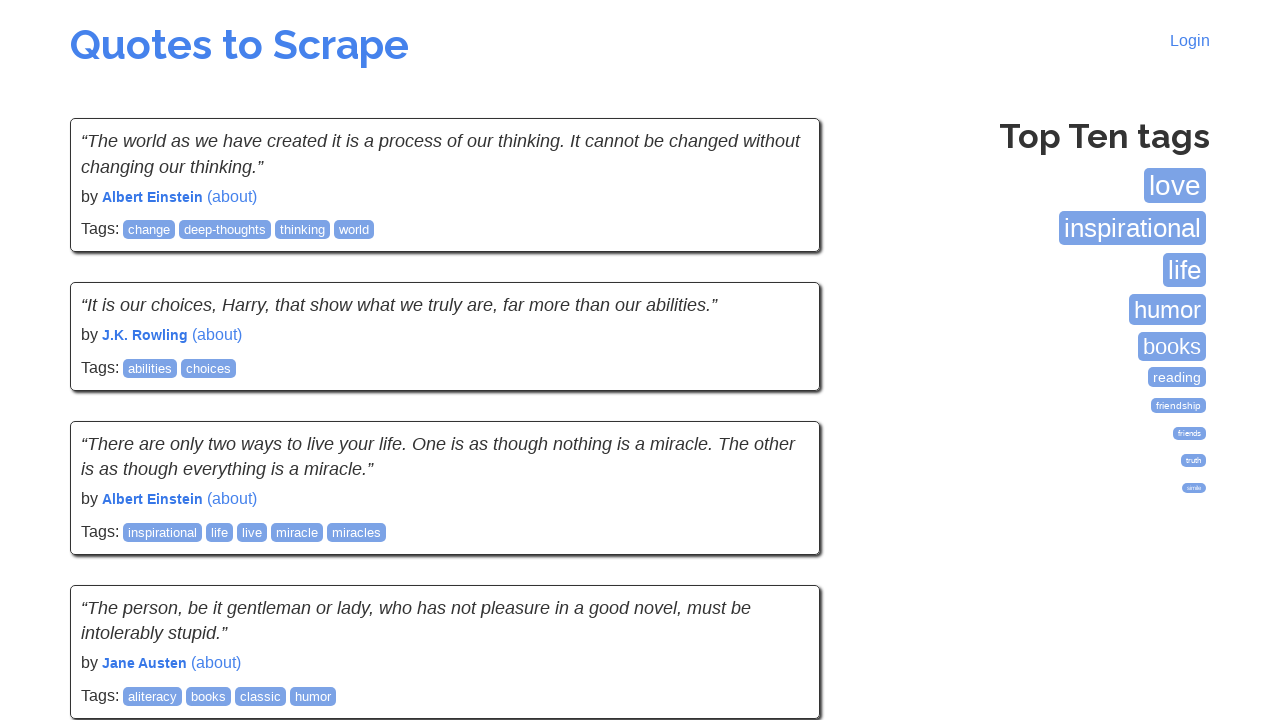

Waited for quotes to load on the initial page
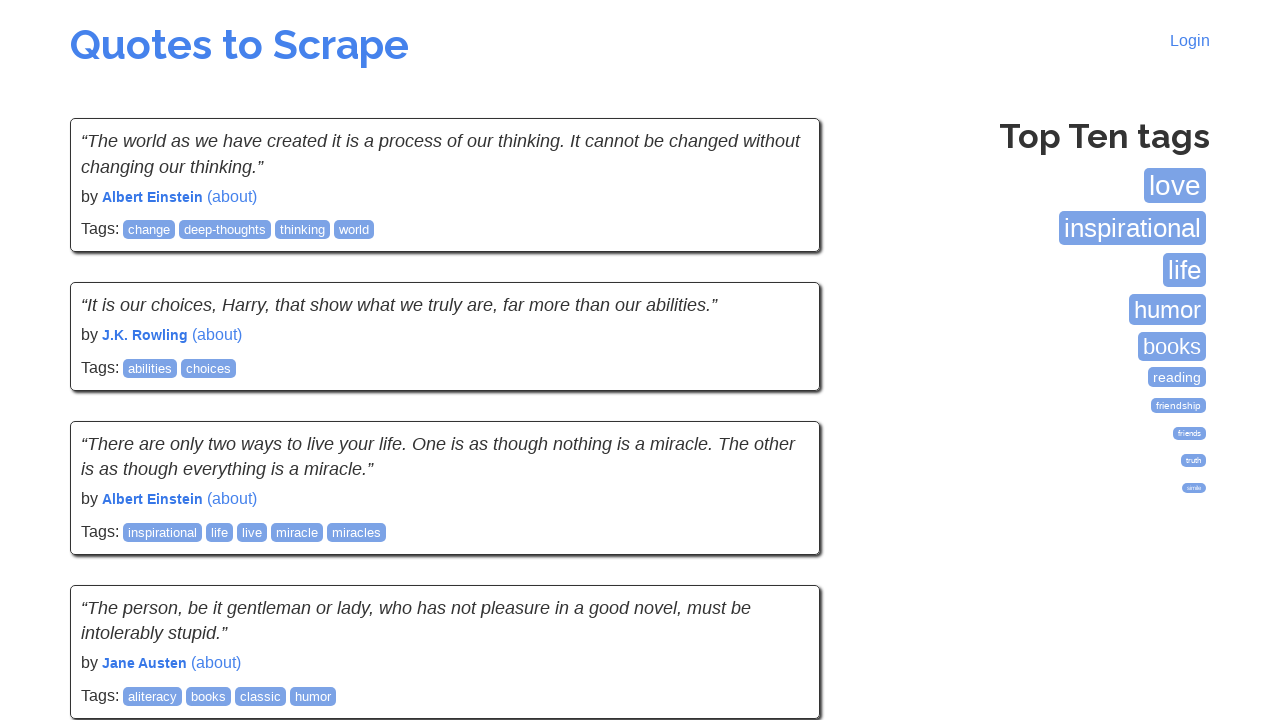

Found 10 quotes on current page
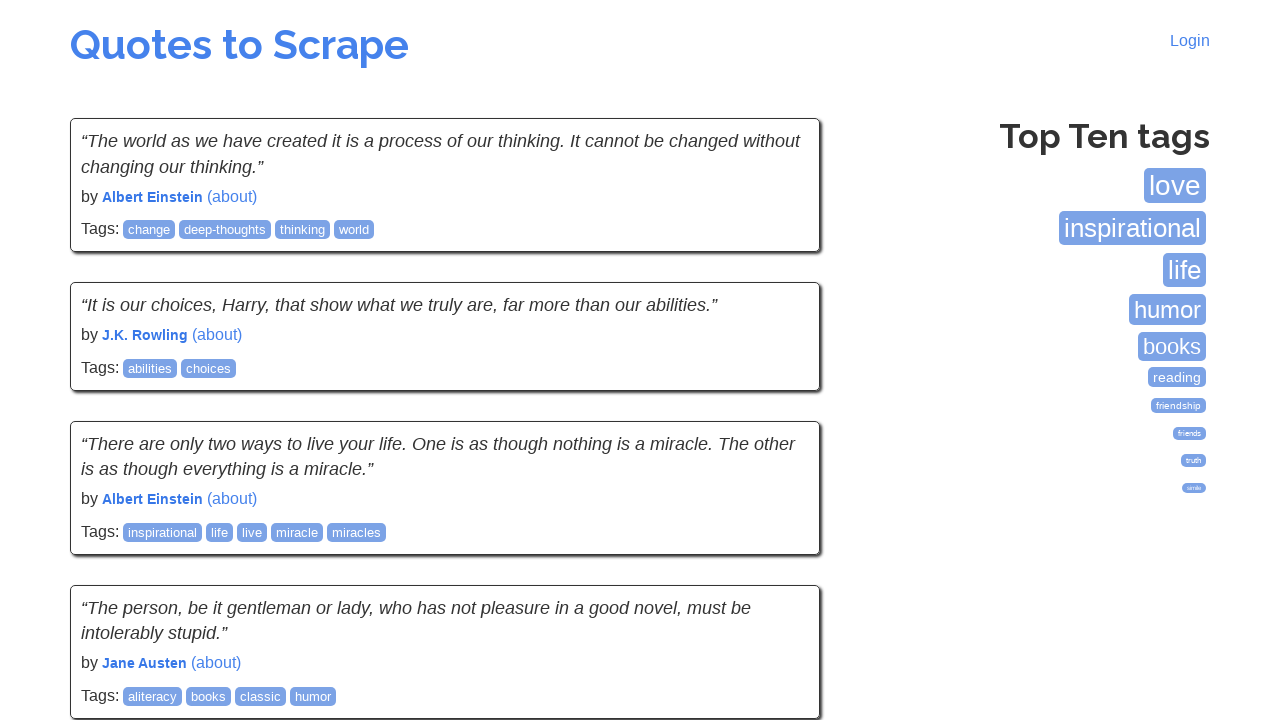

Clicked the Next button to navigate to the next page at (778, 542) on a:has-text("Next")
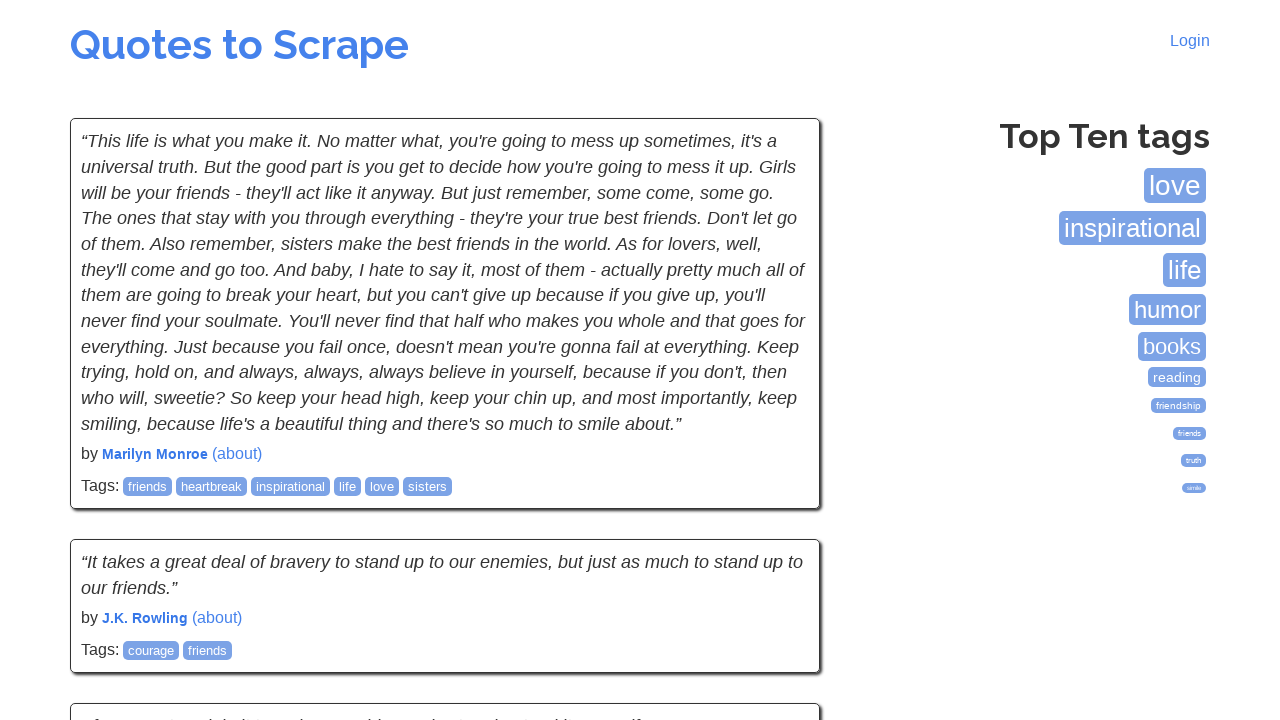

Waited for quotes to load on the next page
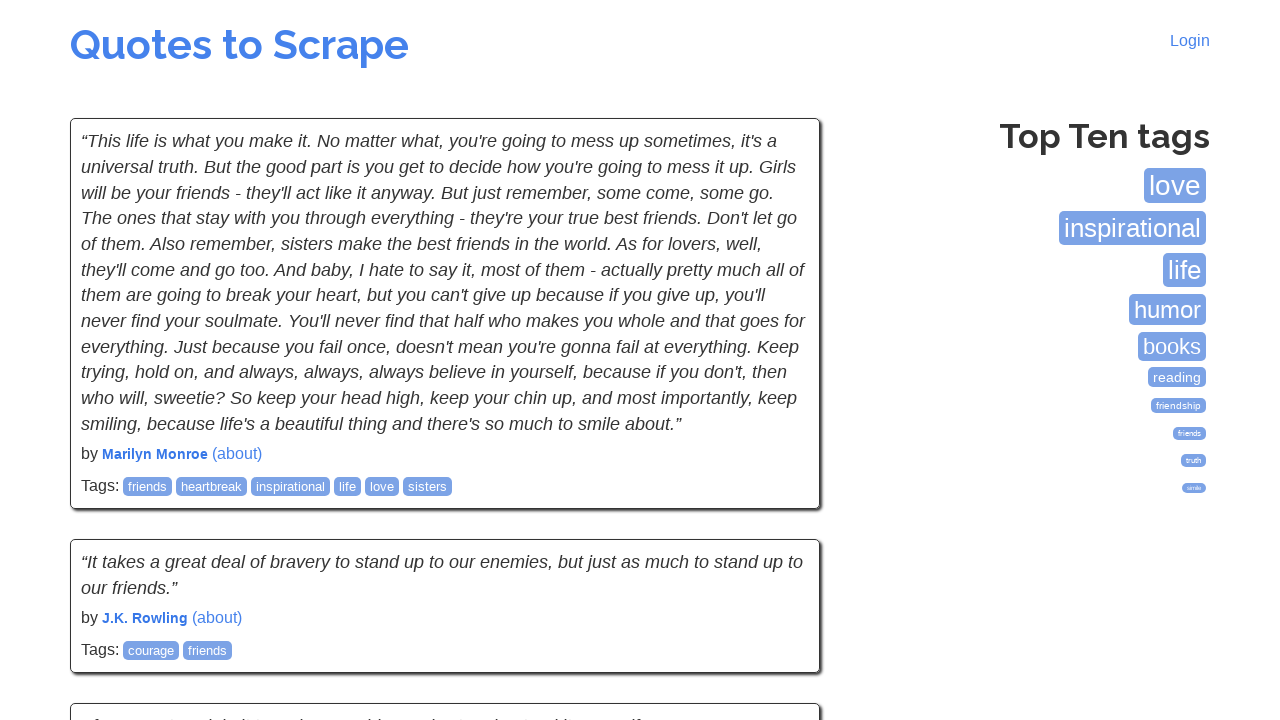

Found 10 quotes on current page
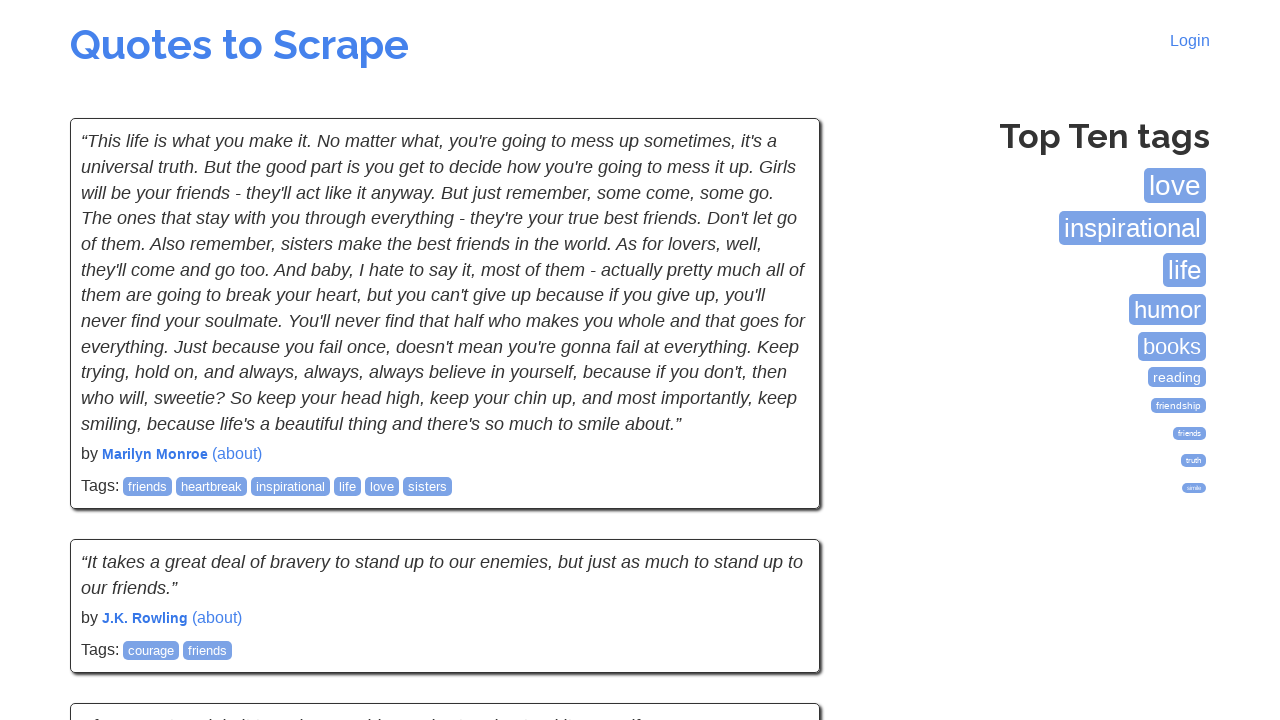

Clicked the Next button to navigate to the next page at (778, 542) on a:has-text("Next")
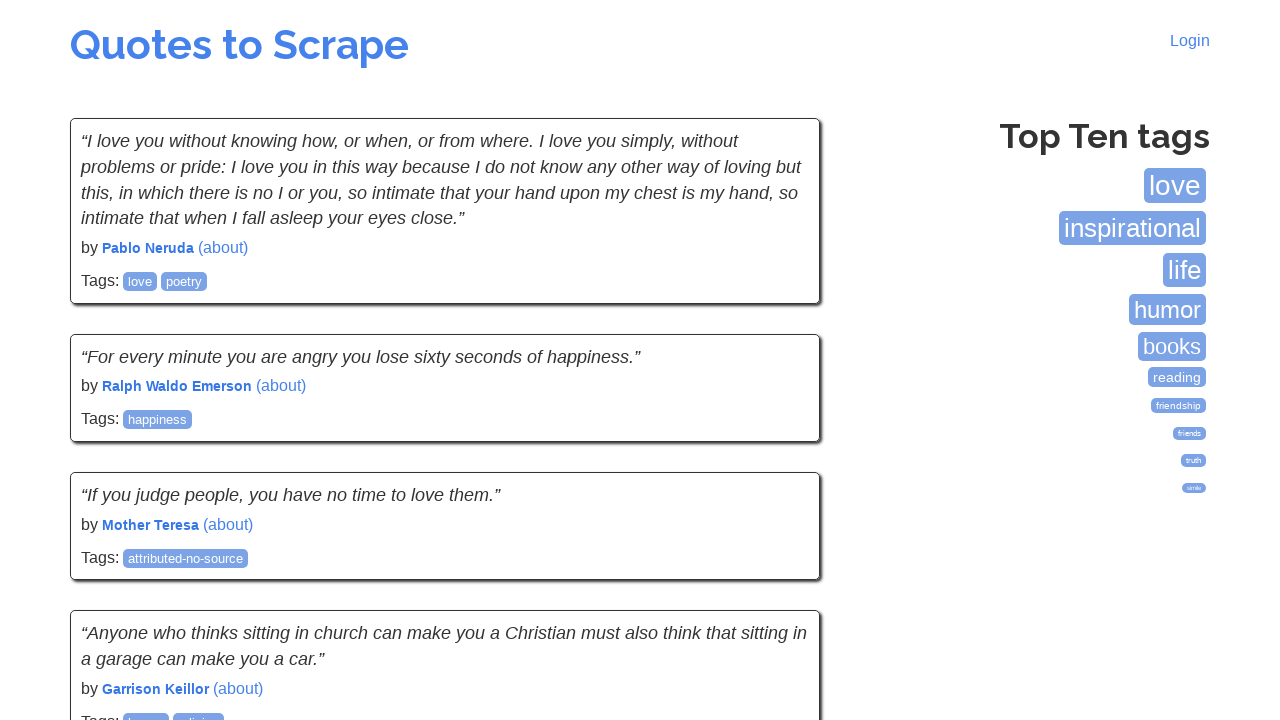

Waited for quotes to load on the next page
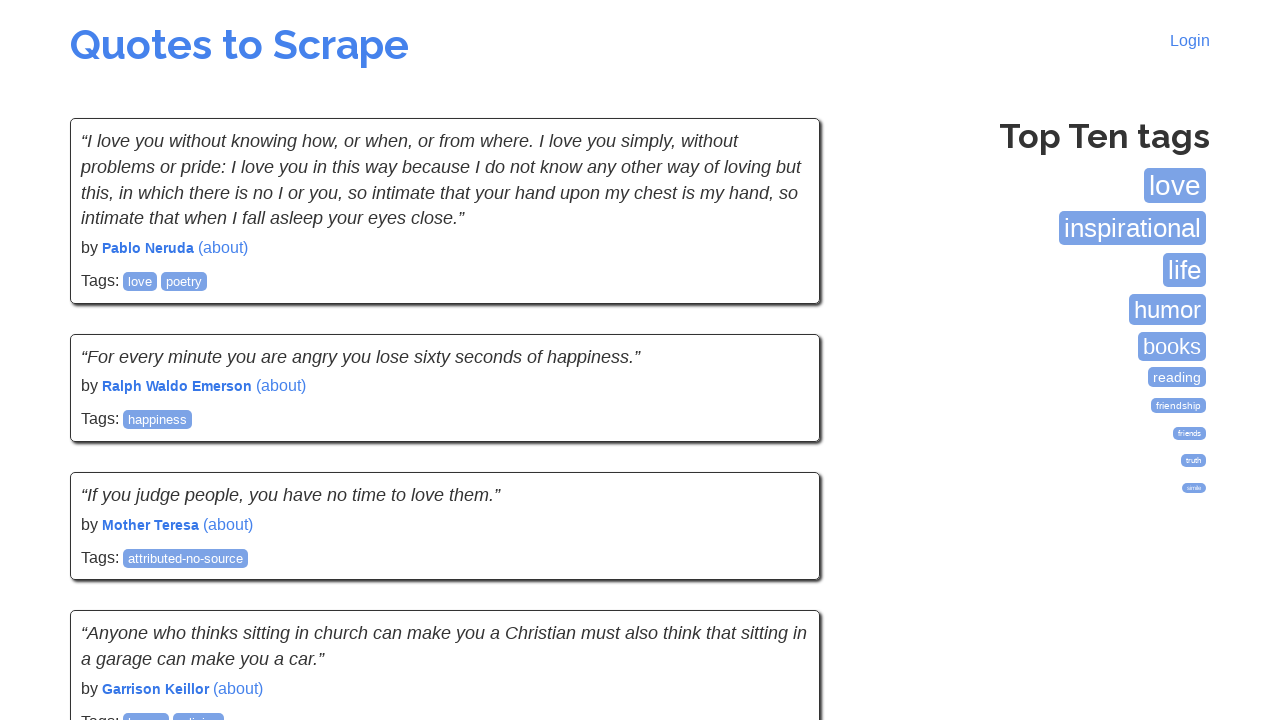

Found 10 quotes on current page
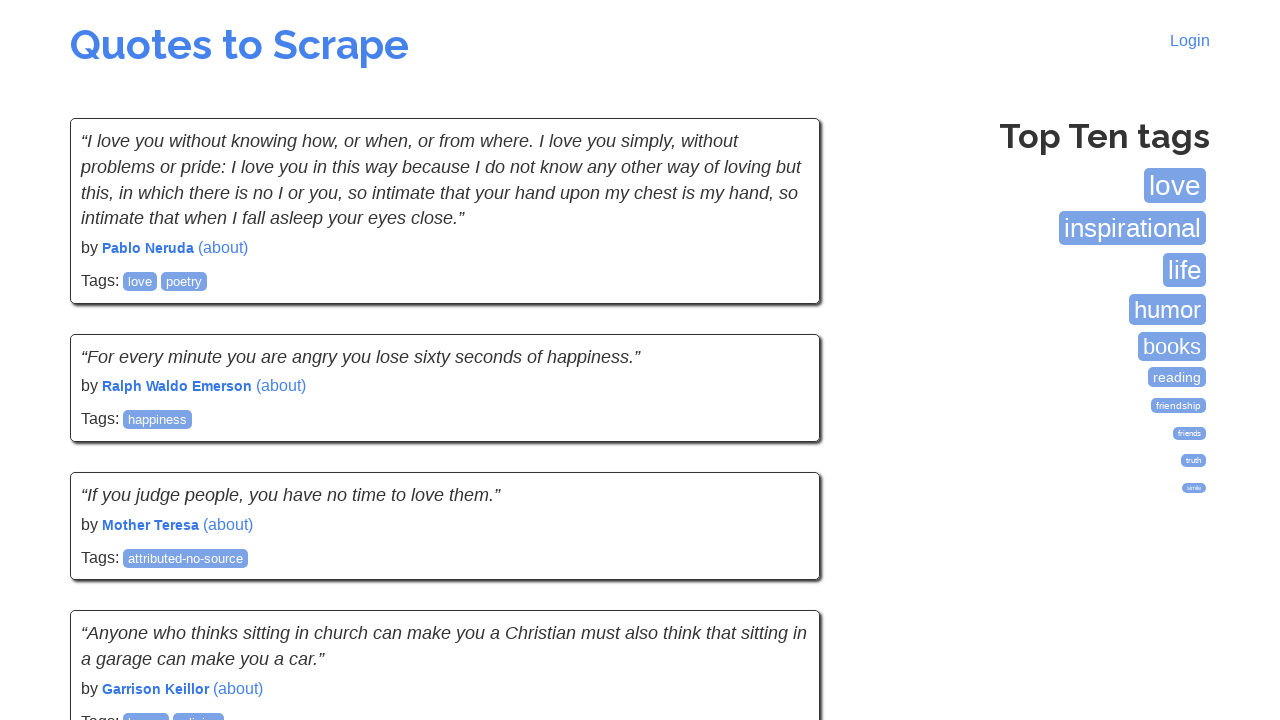

Clicked the Next button to navigate to the next page at (778, 542) on a:has-text("Next")
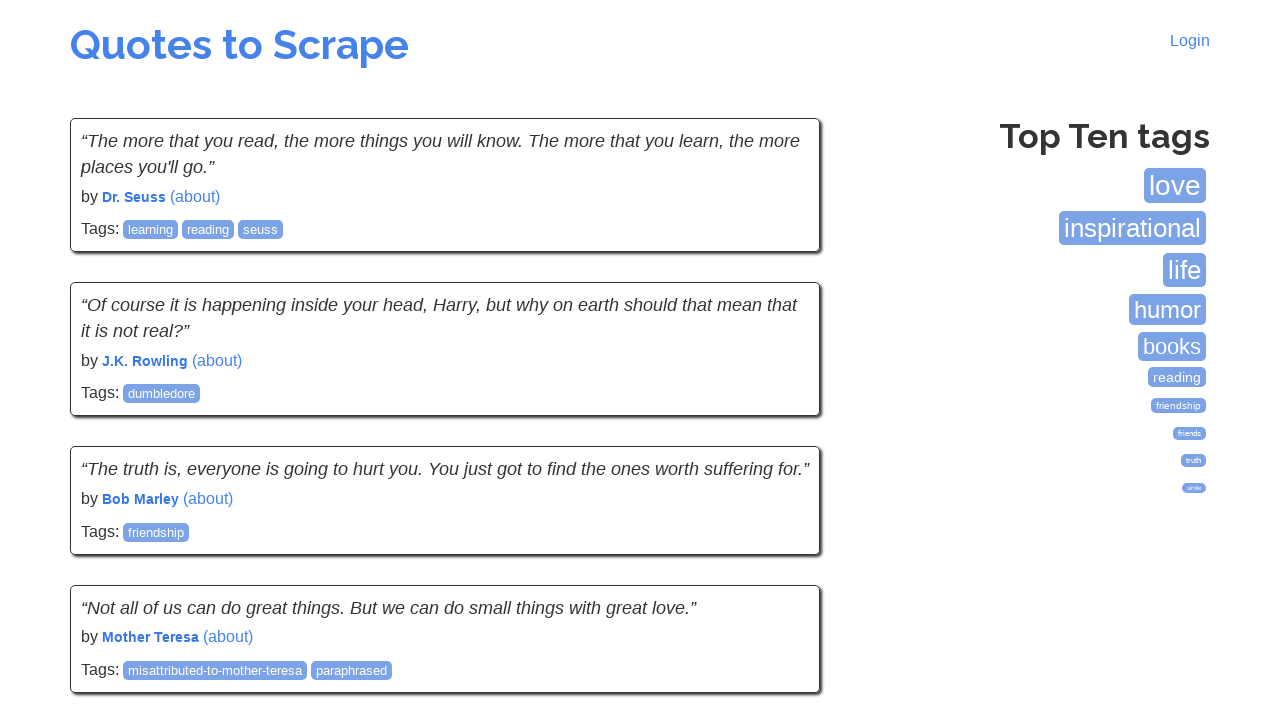

Waited for quotes to load on the next page
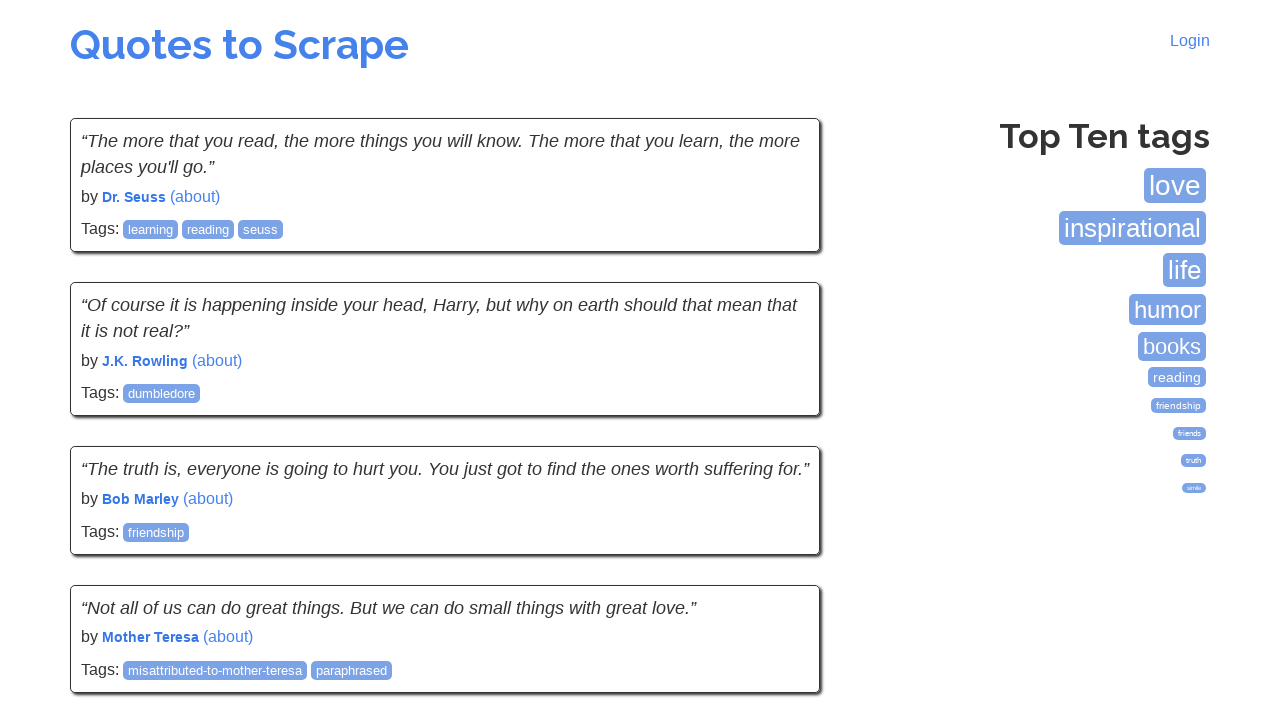

Found 10 quotes on current page
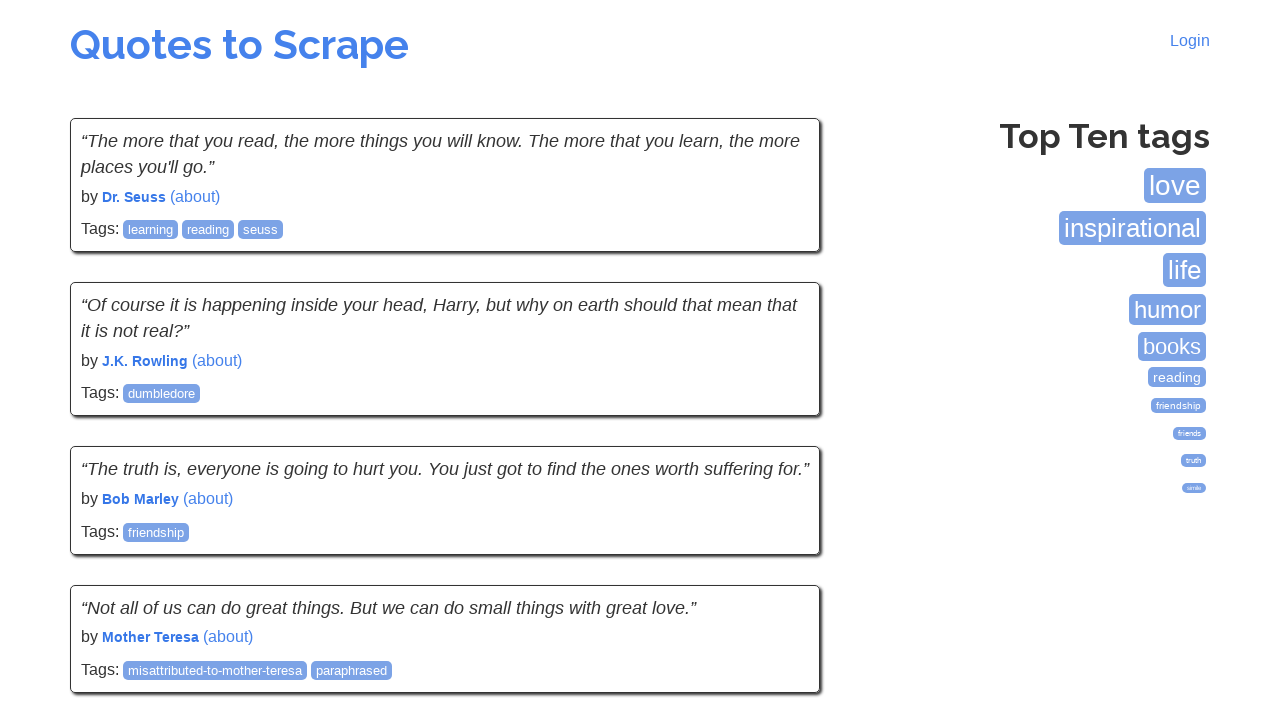

Clicked the Next button to navigate to the next page at (778, 542) on a:has-text("Next")
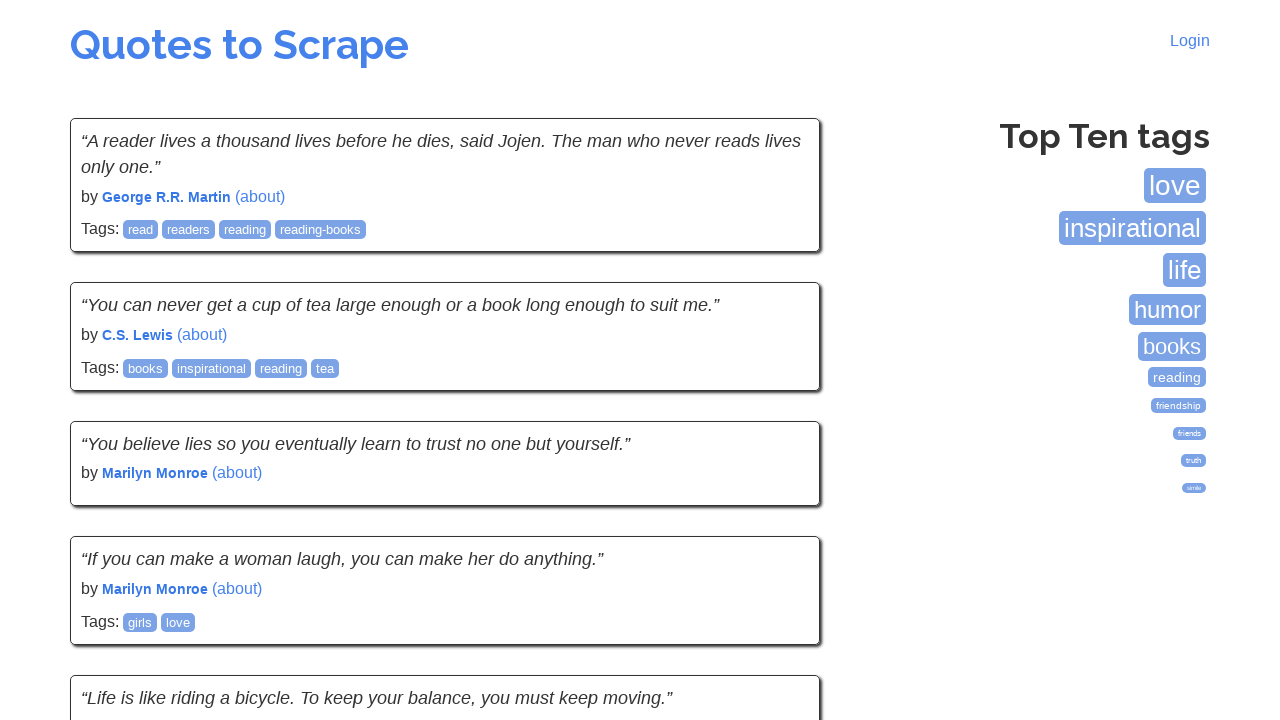

Waited for quotes to load on the next page
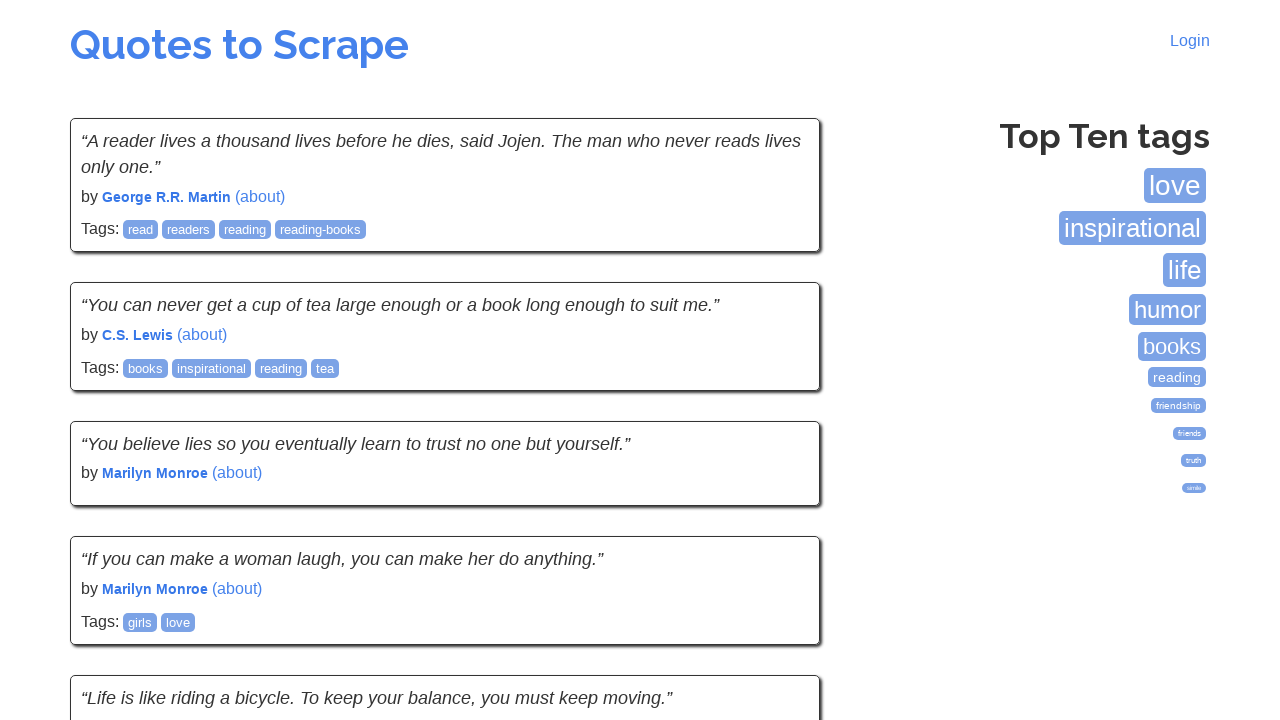

Found 10 quotes on current page
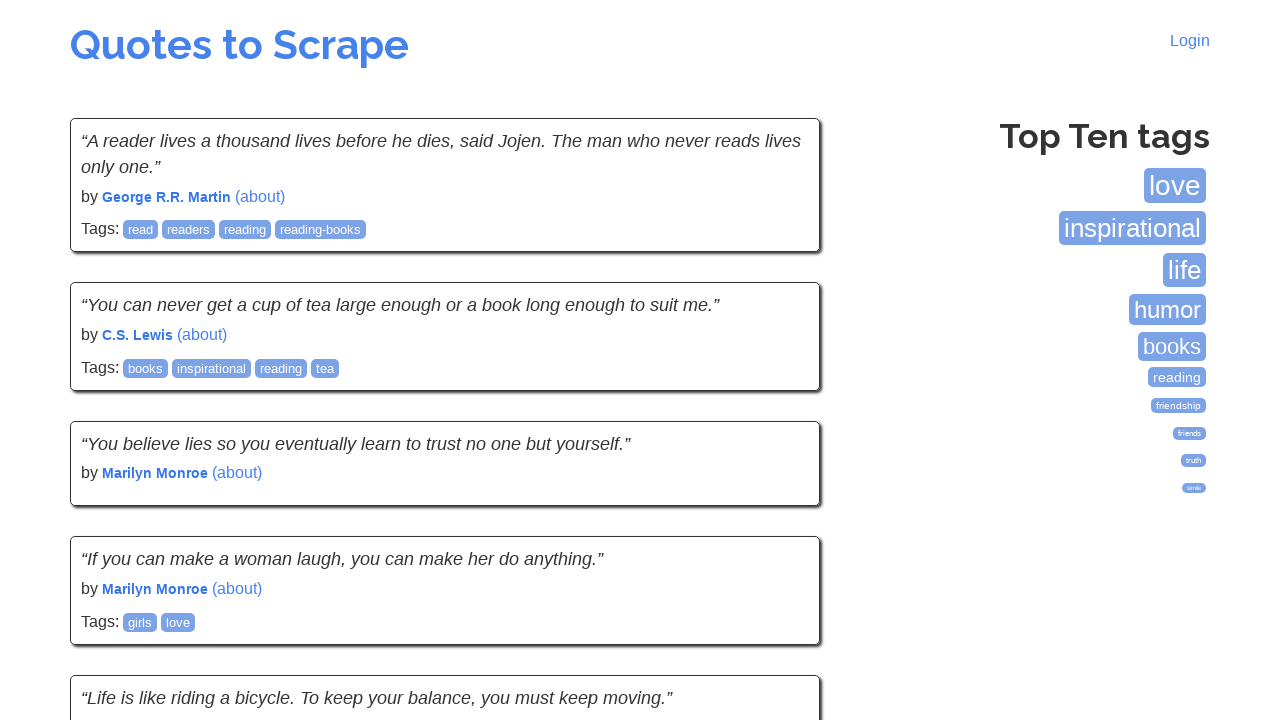

Clicked the Next button to navigate to the next page at (778, 541) on a:has-text("Next")
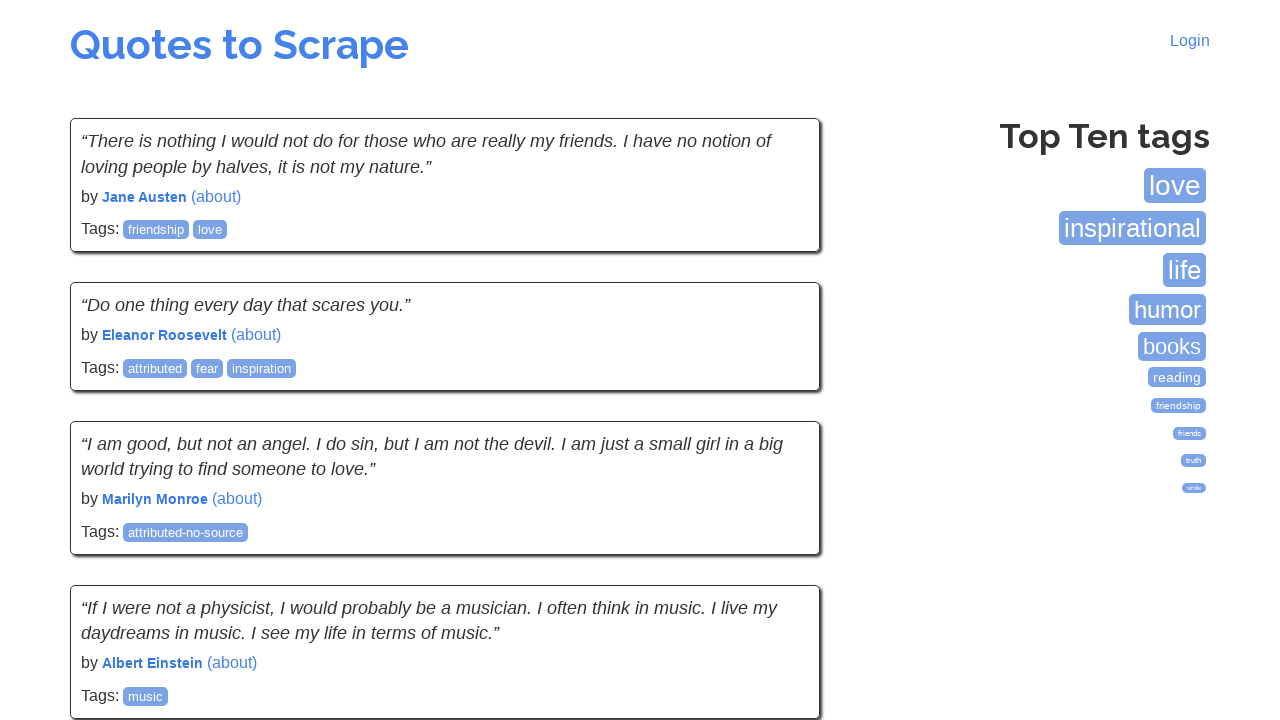

Waited for quotes to load on the next page
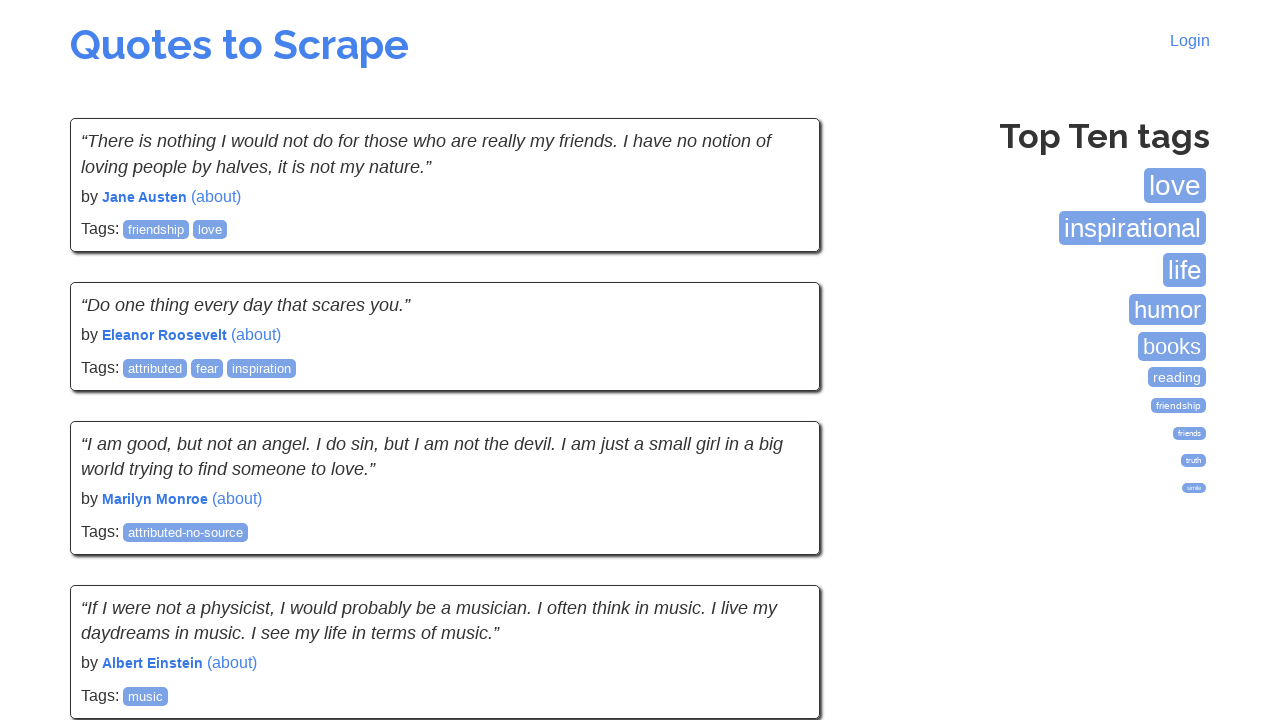

Found 10 quotes on current page
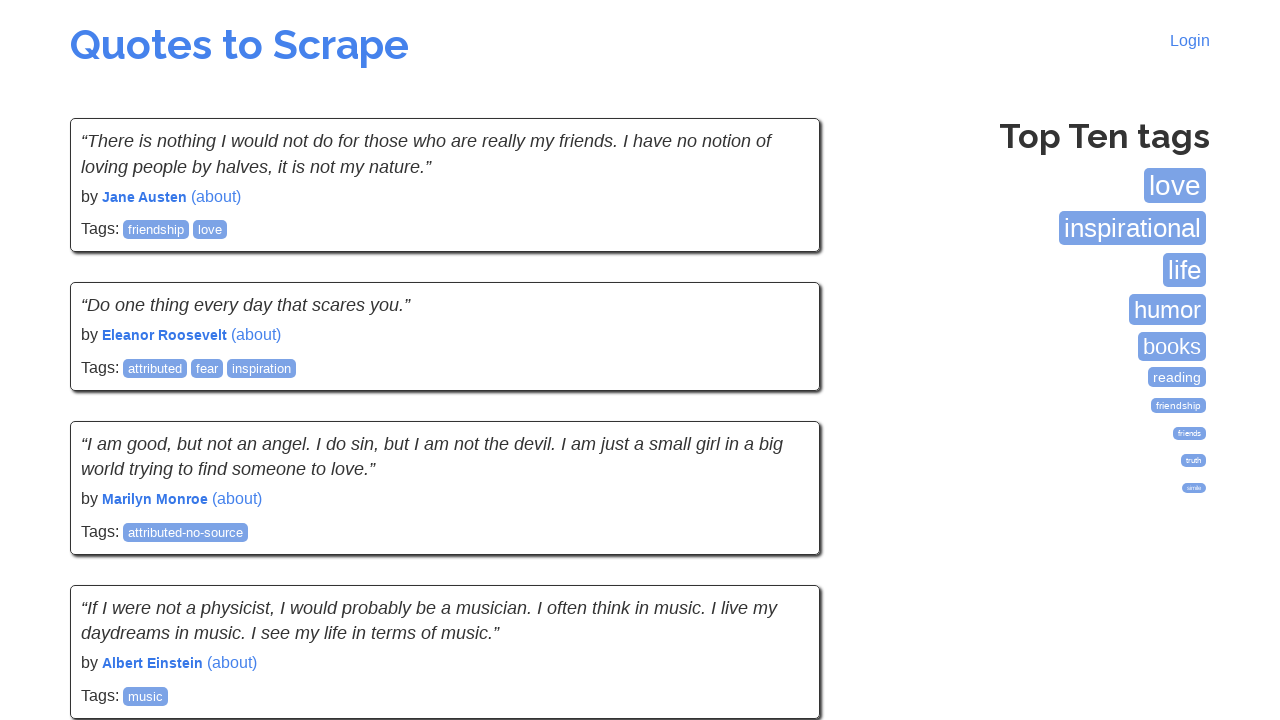

Clicked the Next button to navigate to the next page at (778, 542) on a:has-text("Next")
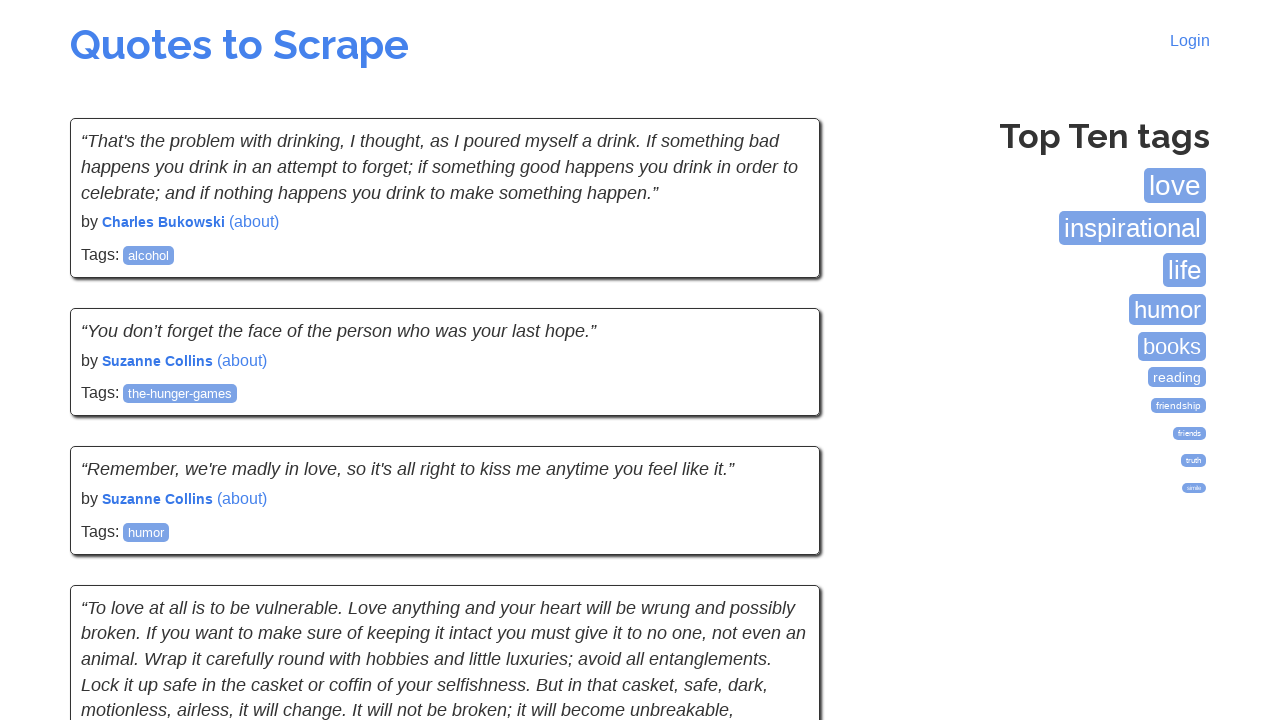

Waited for quotes to load on the next page
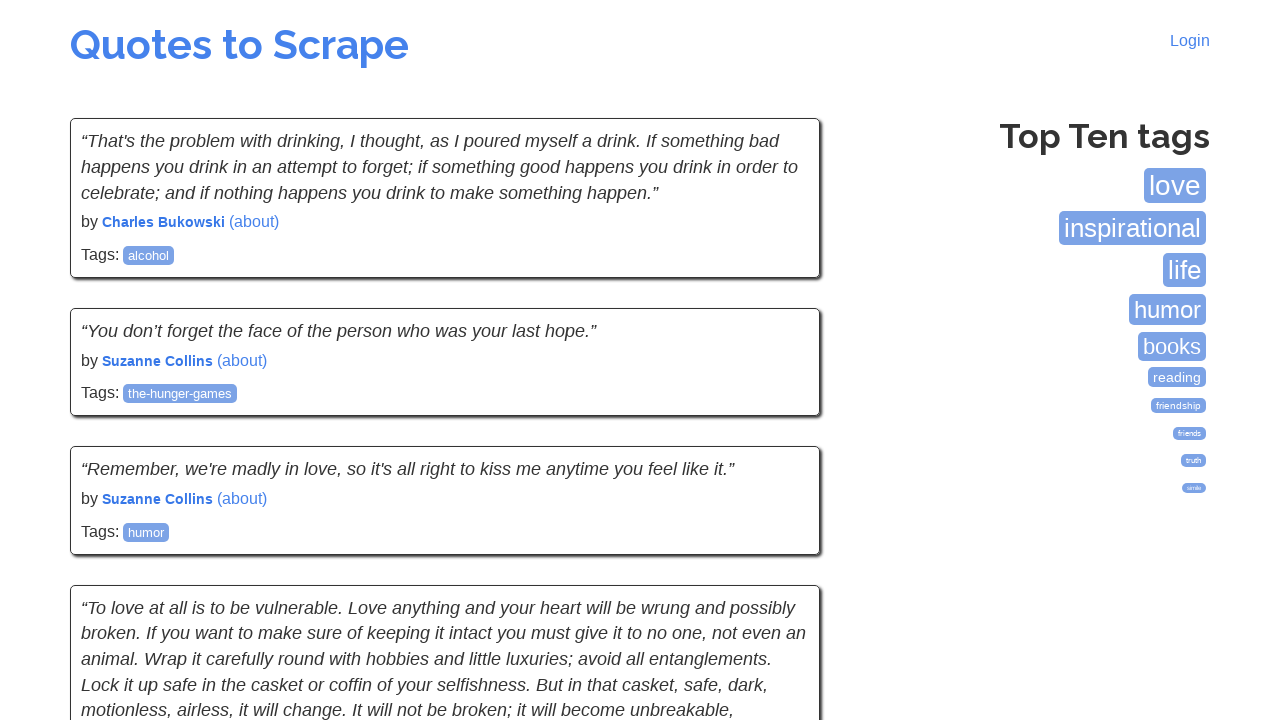

Found 10 quotes on current page
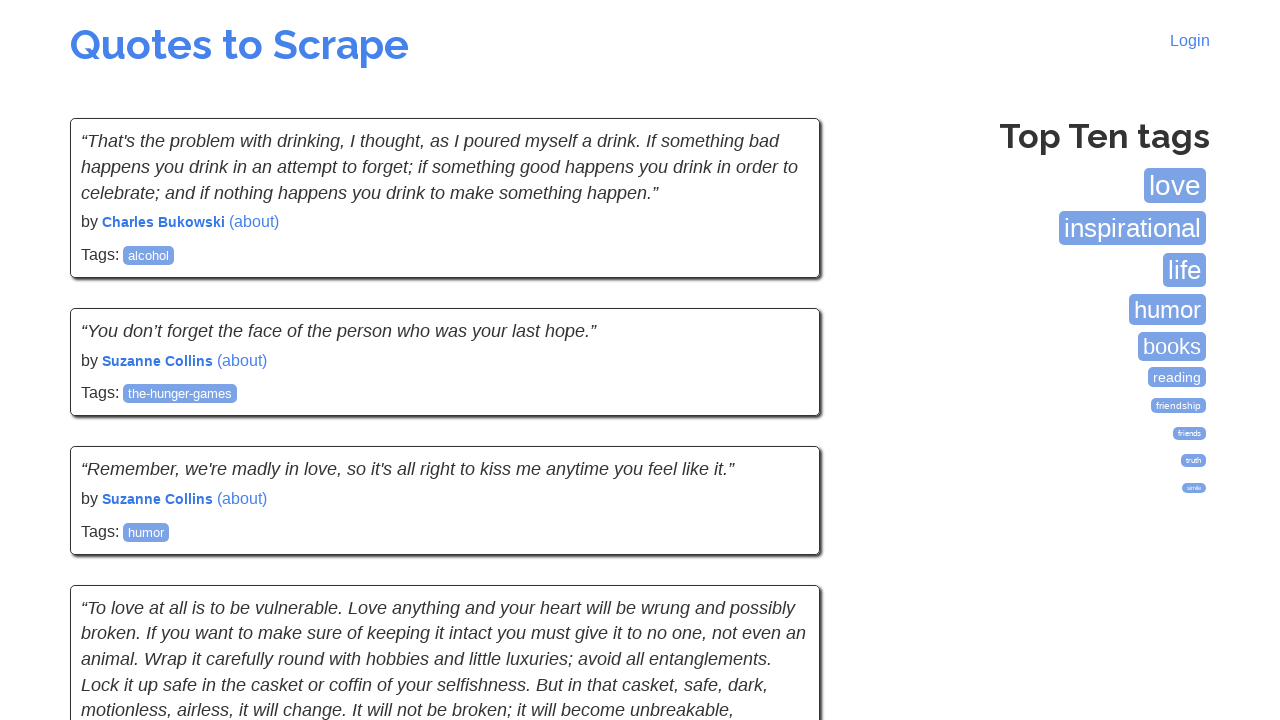

Clicked the Next button to navigate to the next page at (778, 542) on a:has-text("Next")
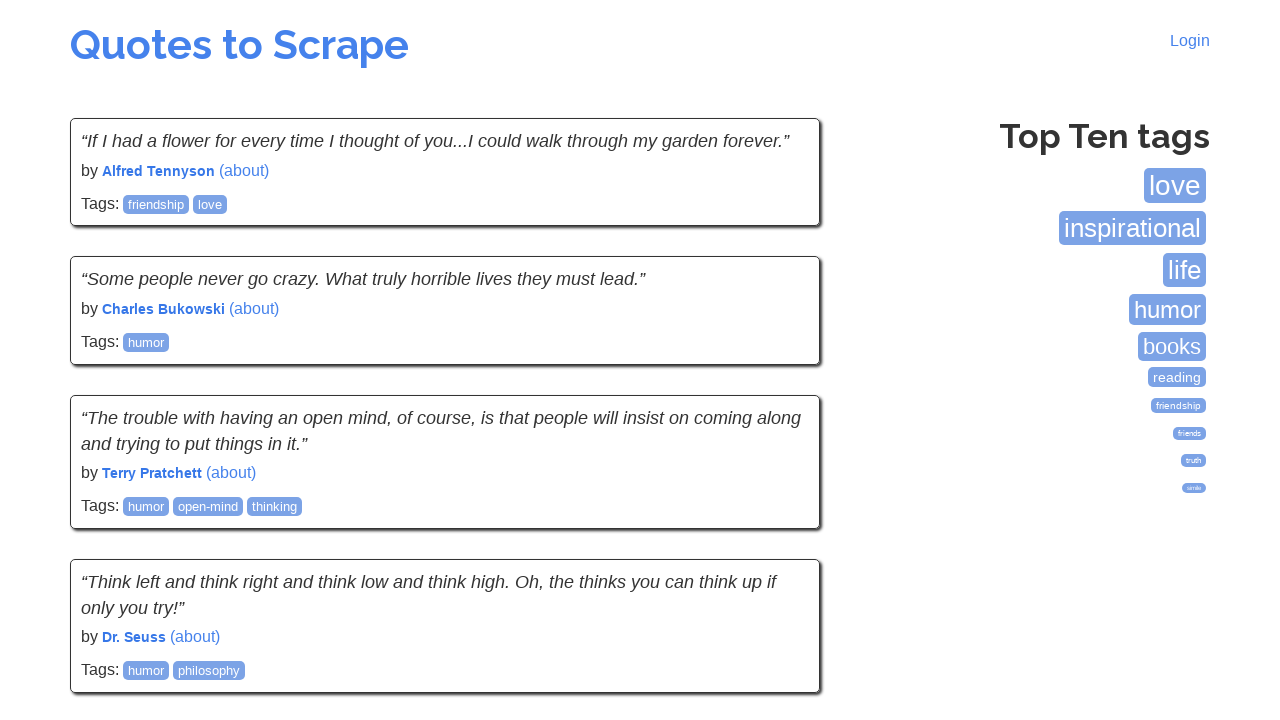

Waited for quotes to load on the next page
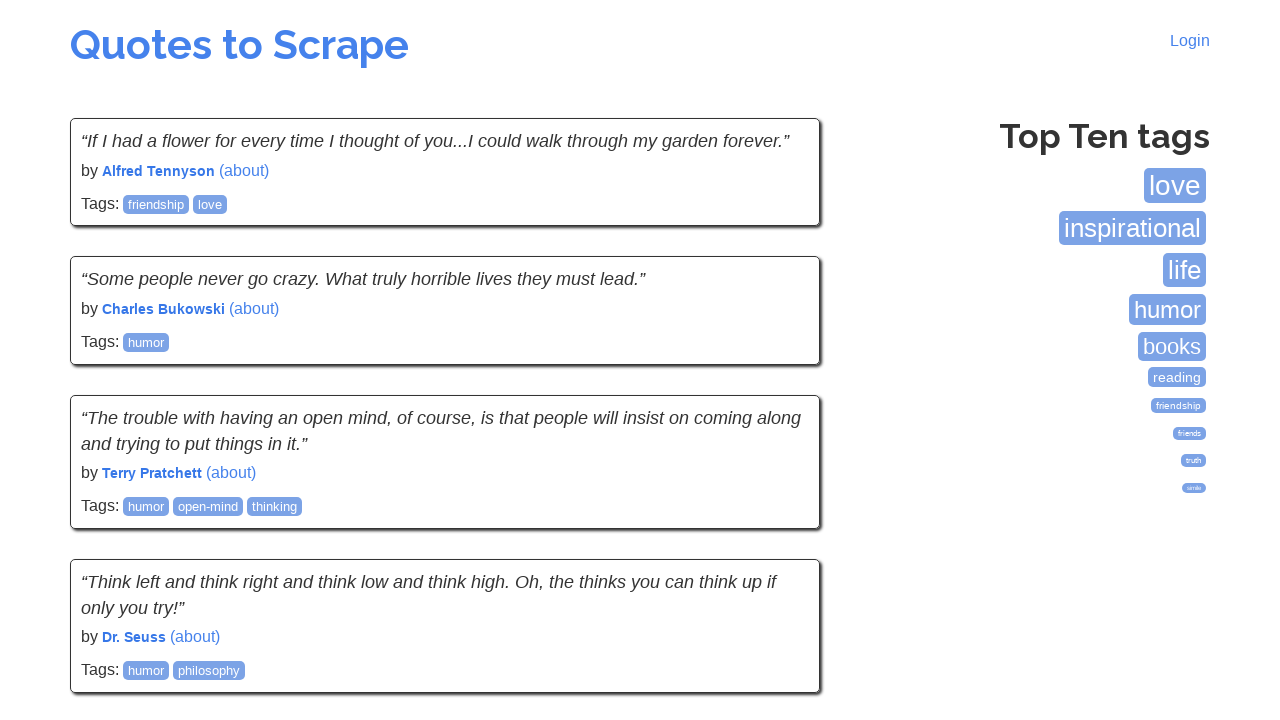

Found 10 quotes on current page
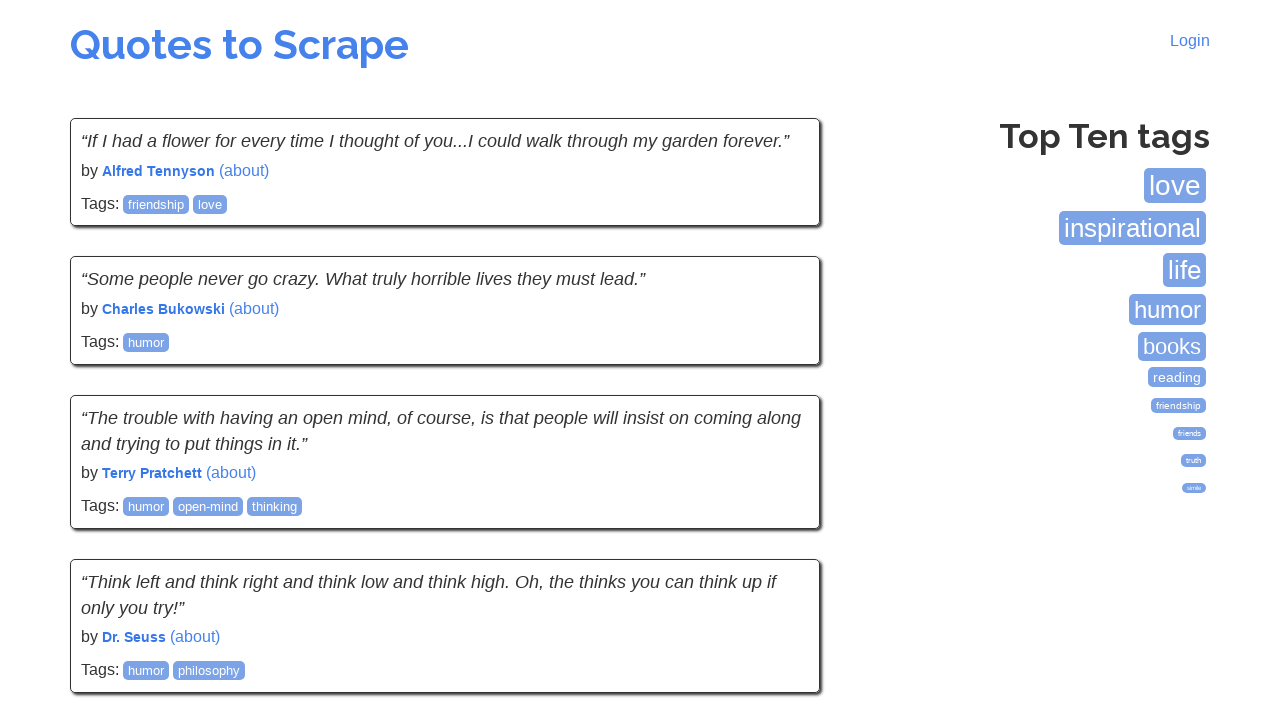

Clicked the Next button to navigate to the next page at (778, 542) on a:has-text("Next")
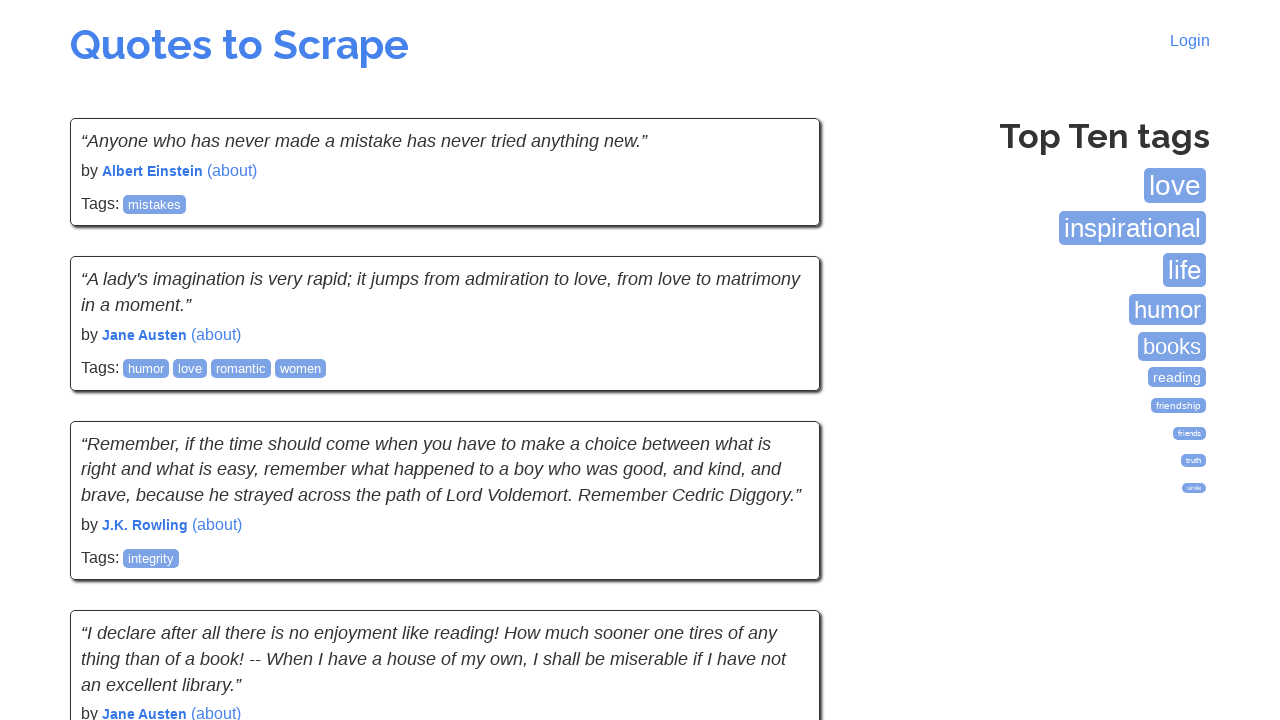

Waited for quotes to load on the next page
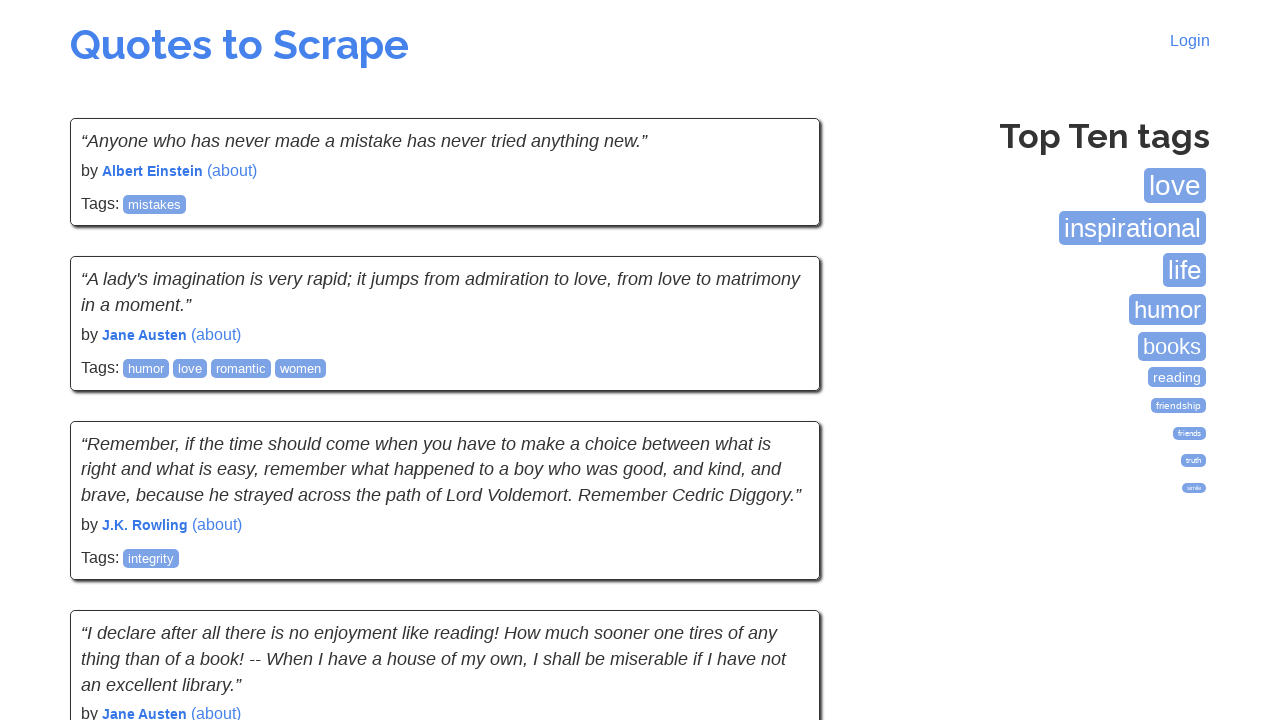

Found 10 quotes on current page
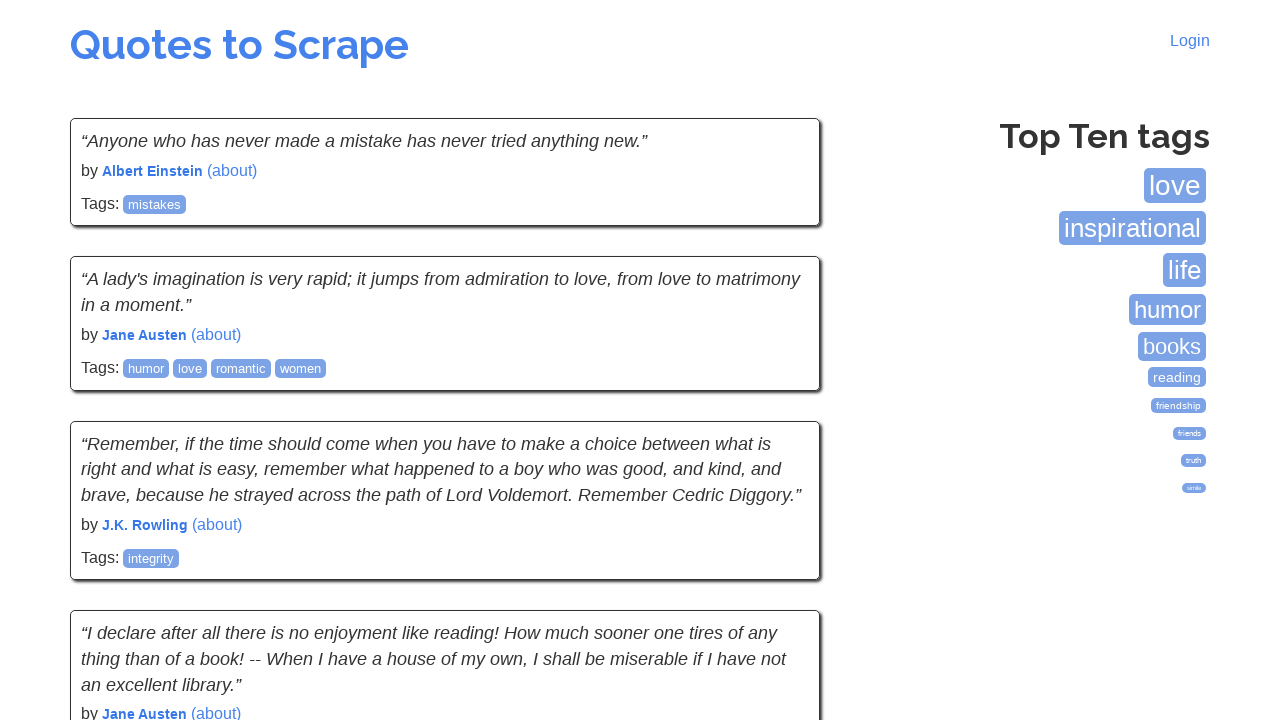

Clicked the Next button to navigate to the next page at (778, 542) on a:has-text("Next")
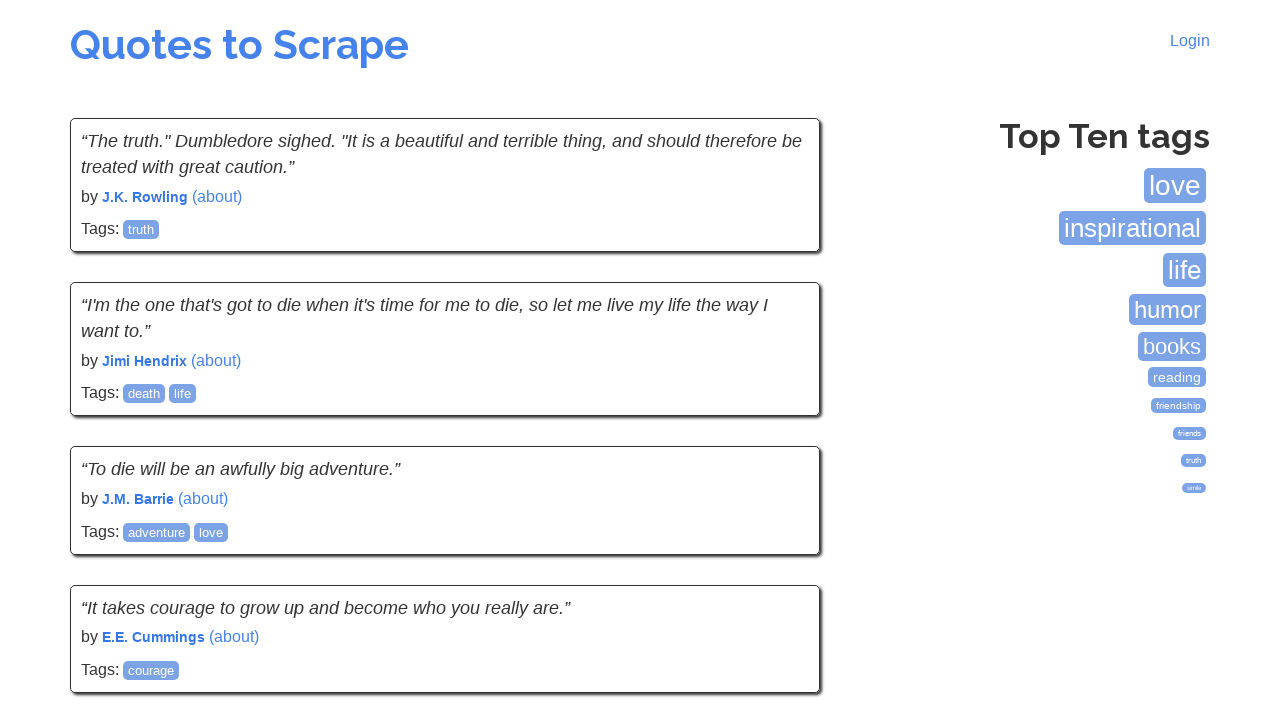

Waited for quotes to load on the next page
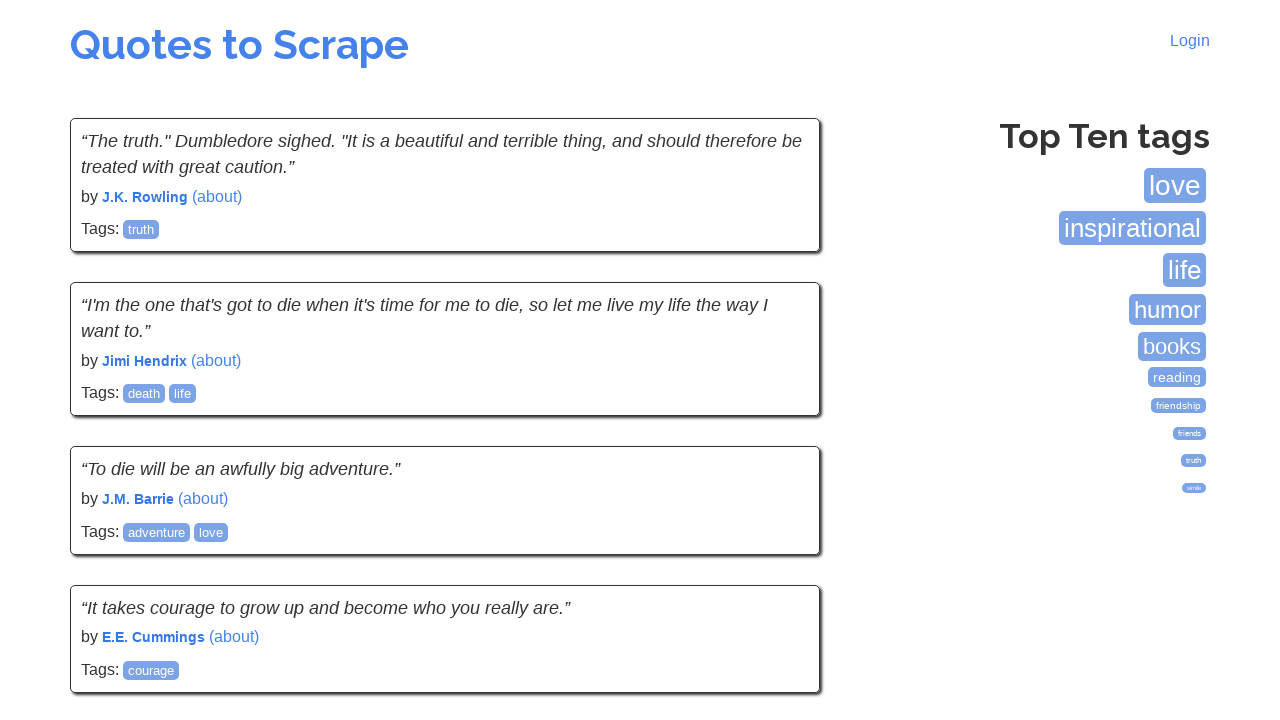

Found 10 quotes on current page
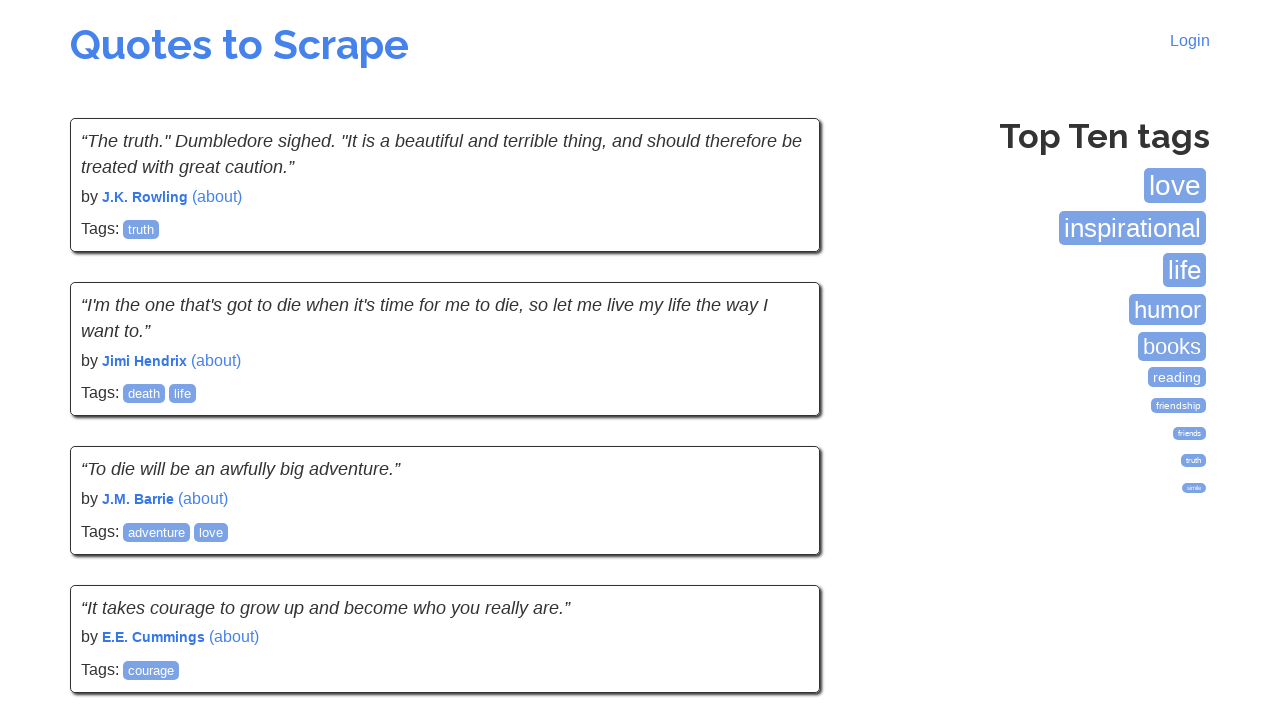

No Next button found - reached the last page
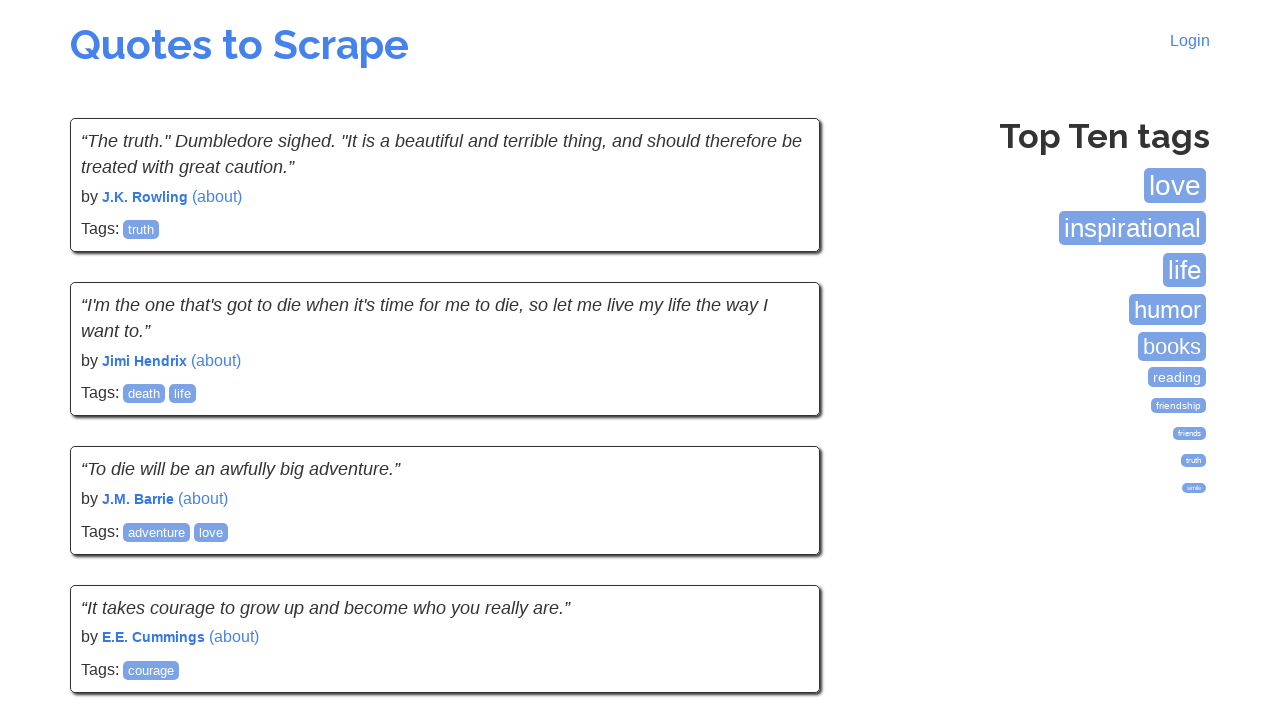

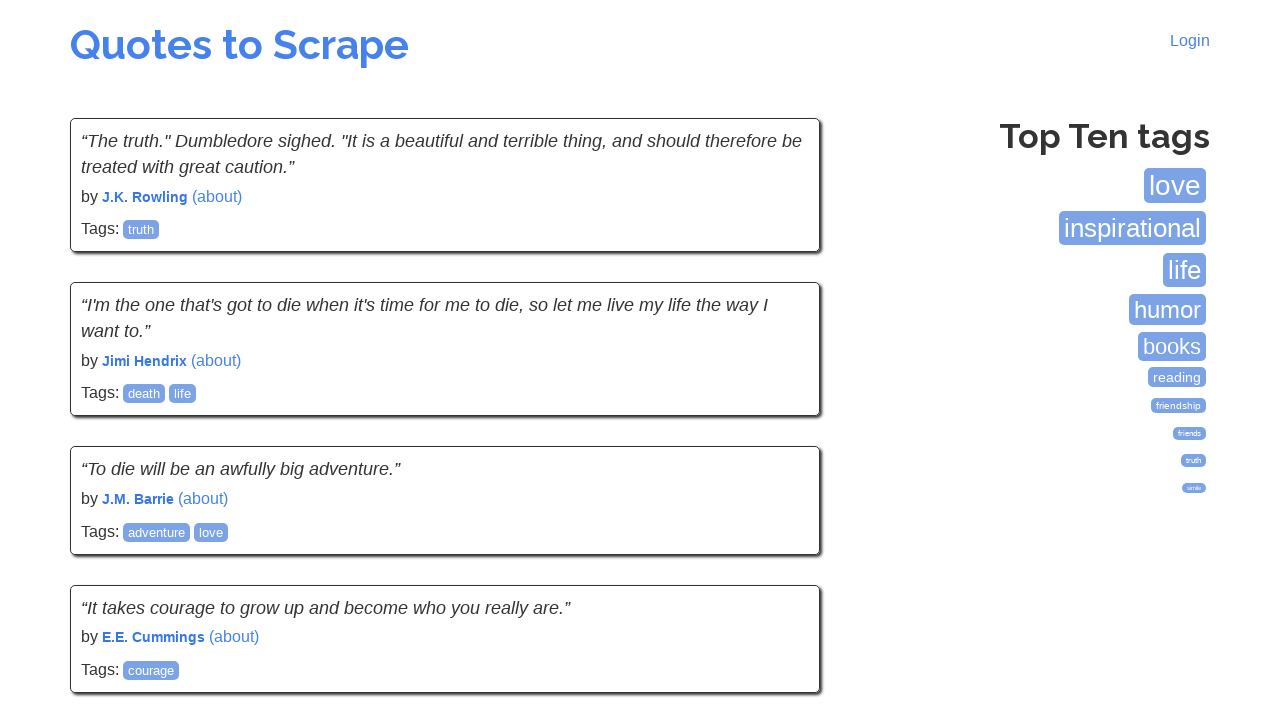